Tests GitHub's advanced search form by filling in search terms (repository name, owner, date filter) and selecting a programming language, then submitting the form to perform a search.

Starting URL: https://github.com/search/advanced

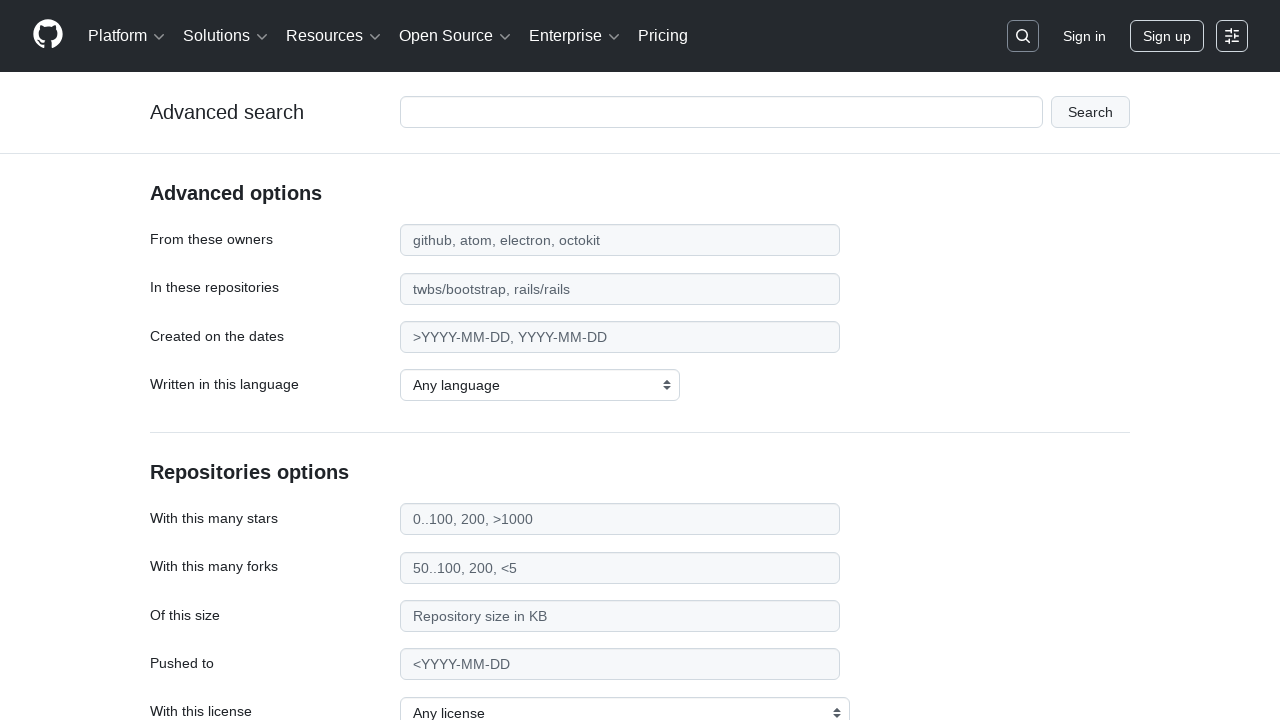

Filled repository name search field with 'playwright-testing' on #adv_code_search input.js-advanced-search-input
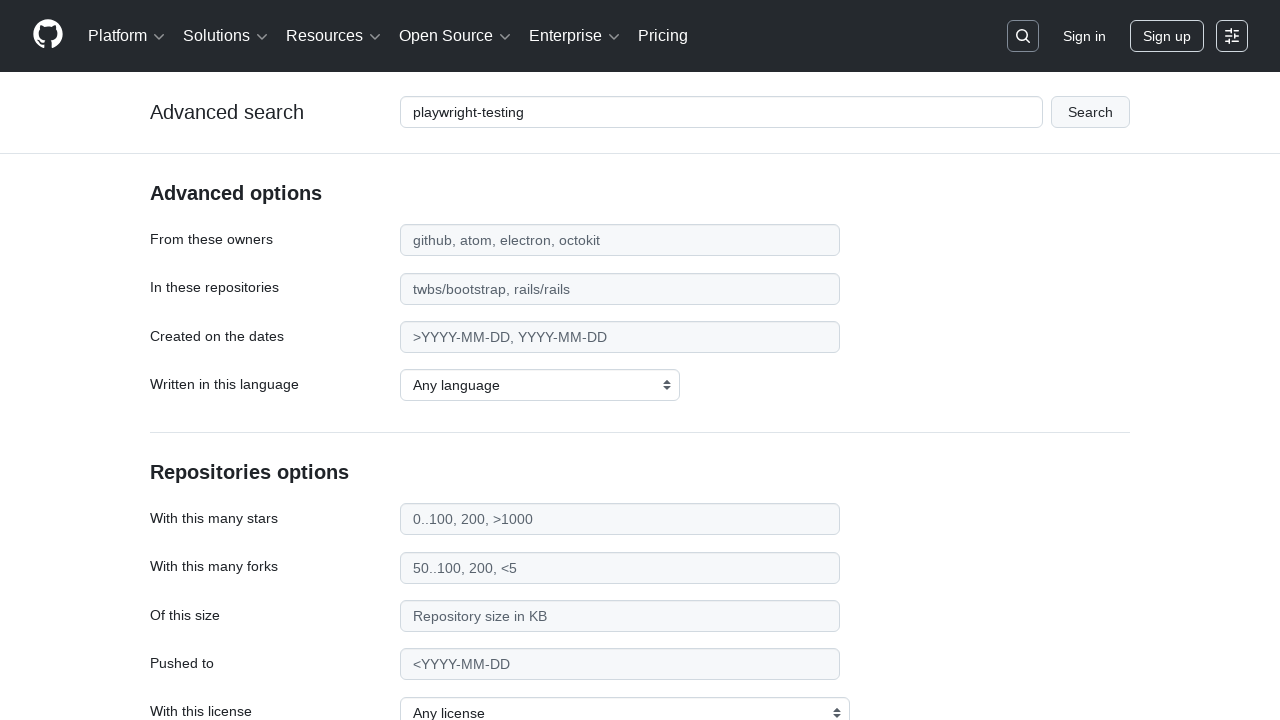

Filled repository owner field with 'microsoft' on #search_from
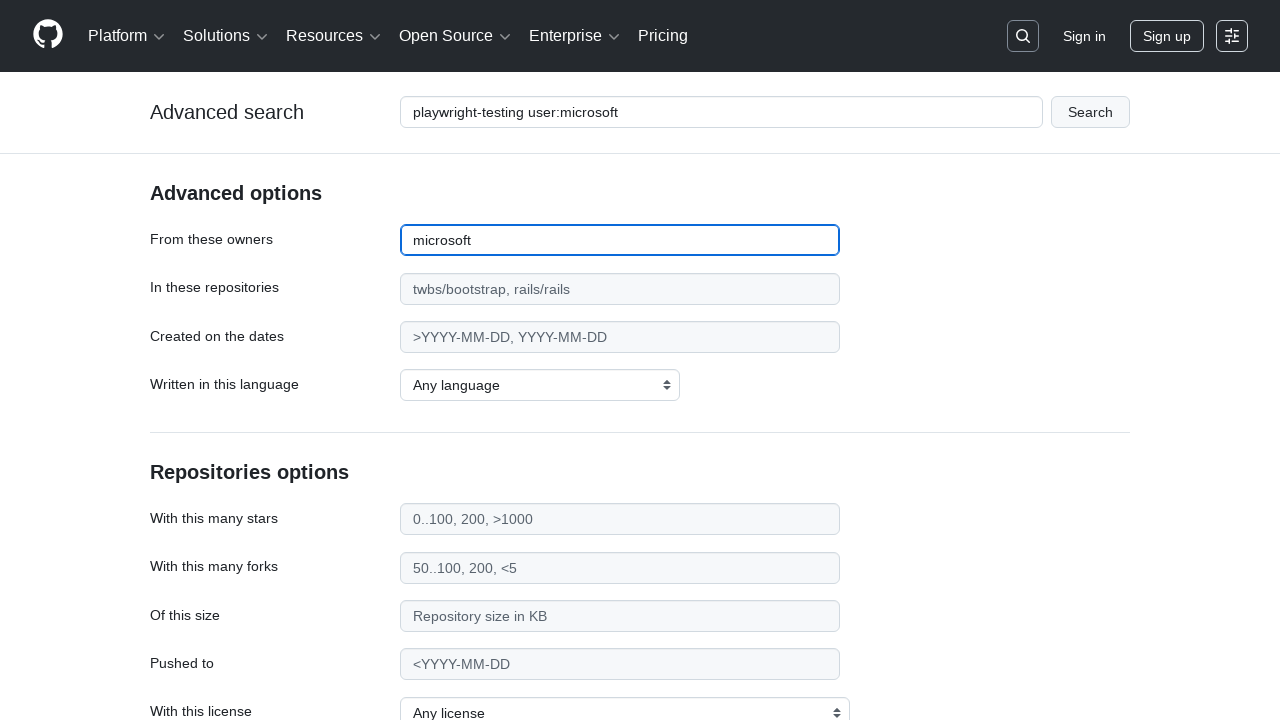

Filled date filter field with '>2020' on #search_date
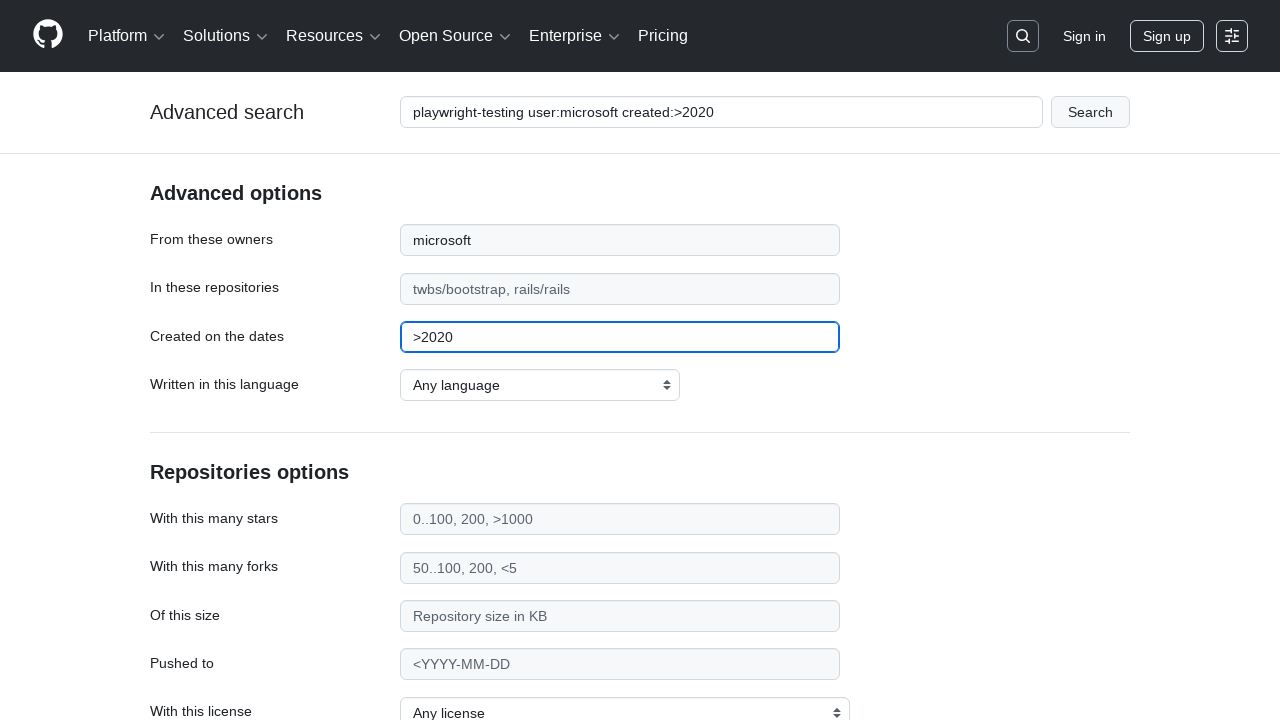

Selected 'JavaScript' from programming language dropdown on select#search_language
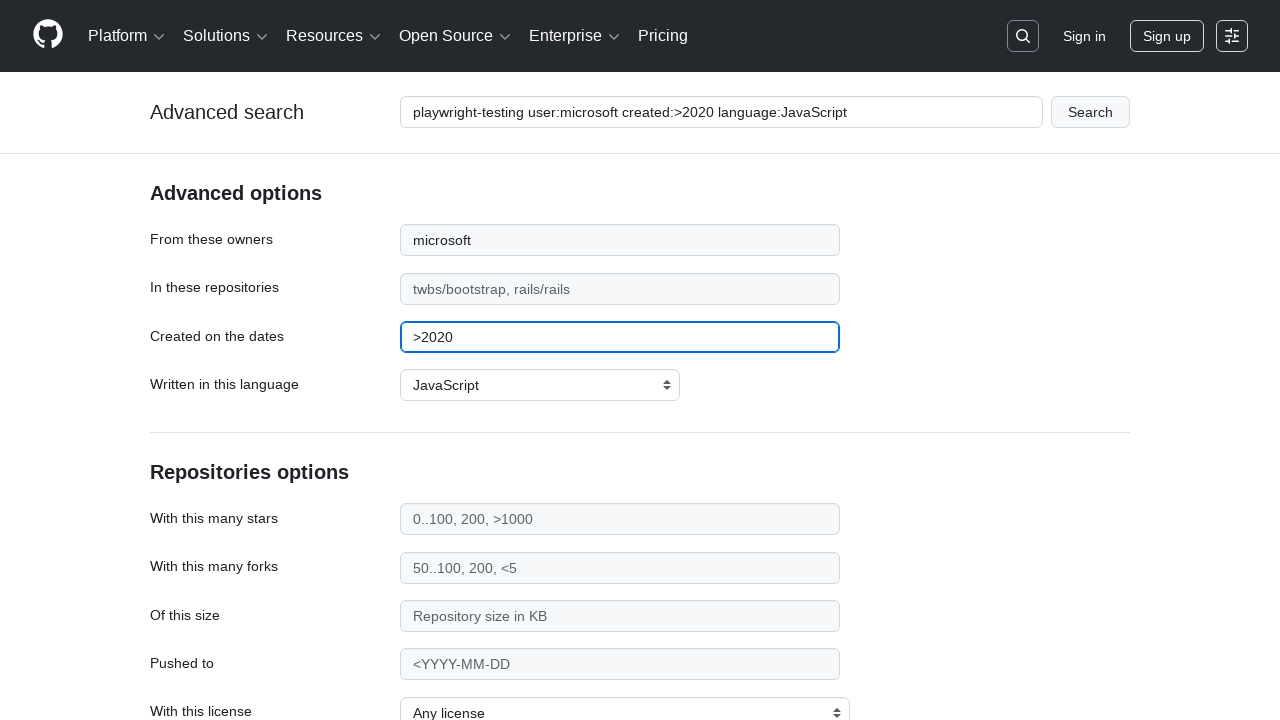

Clicked submit button to perform search at (1090, 112) on #adv_code_search button[type="submit"]
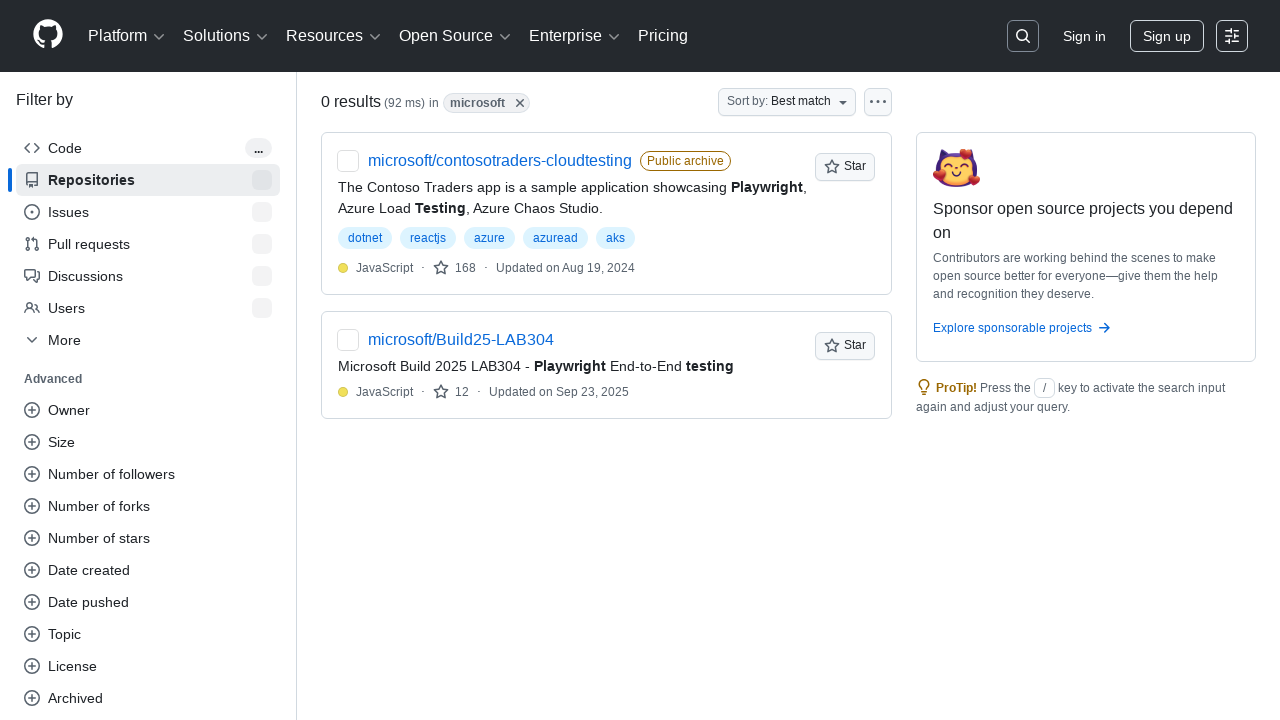

Search results page loaded and network became idle
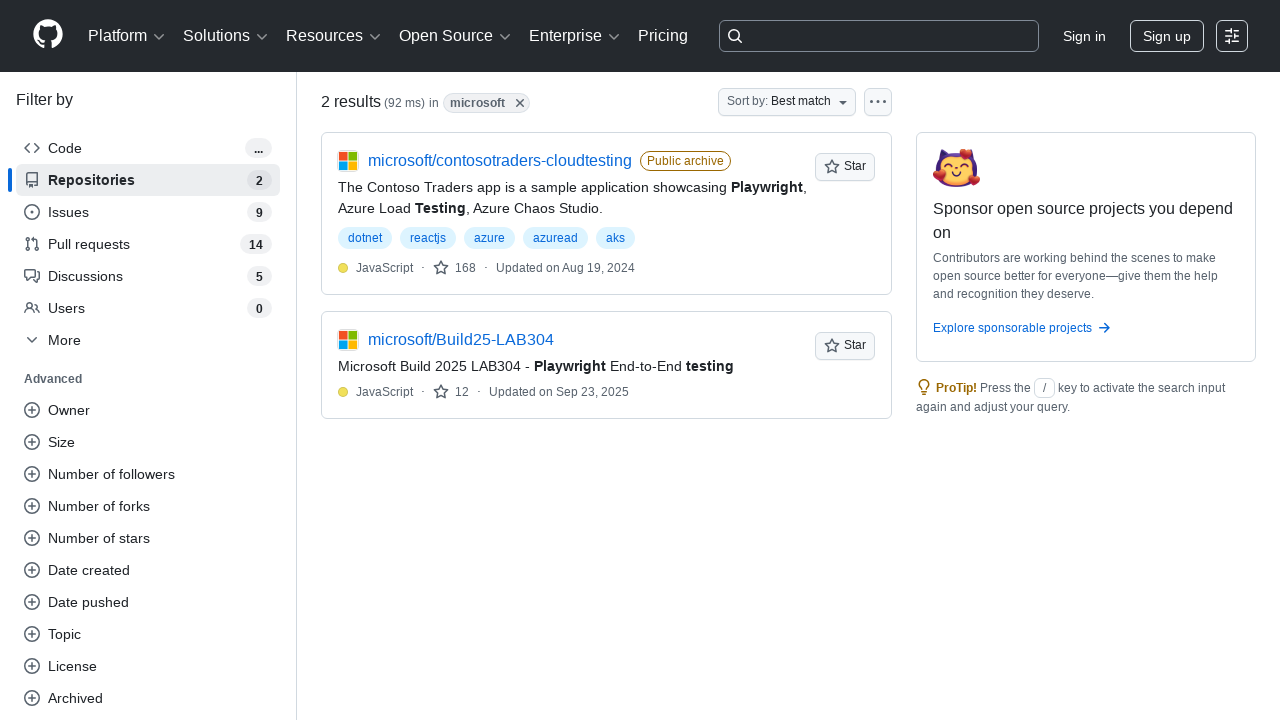

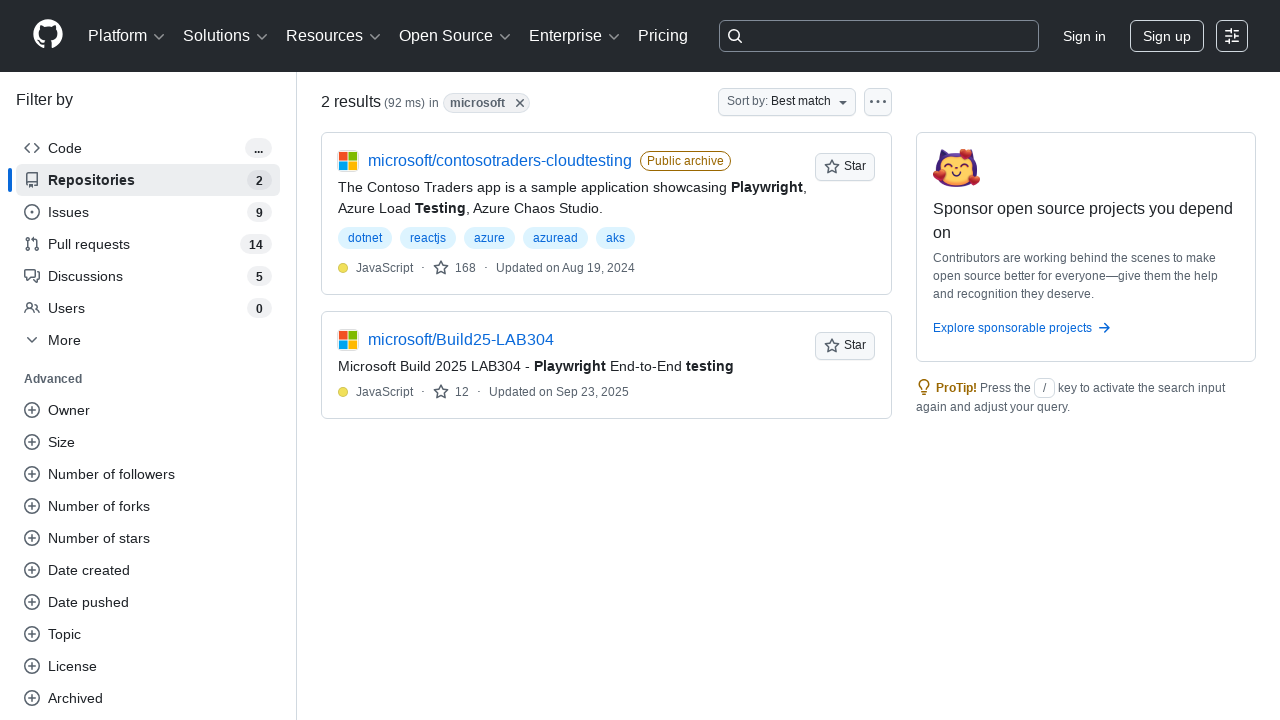